Tests web table interaction by locating rows containing specific names (Raj, Man, Chatterjee) and checking their corresponding checkboxes.

Starting URL: https://letcode.in/table

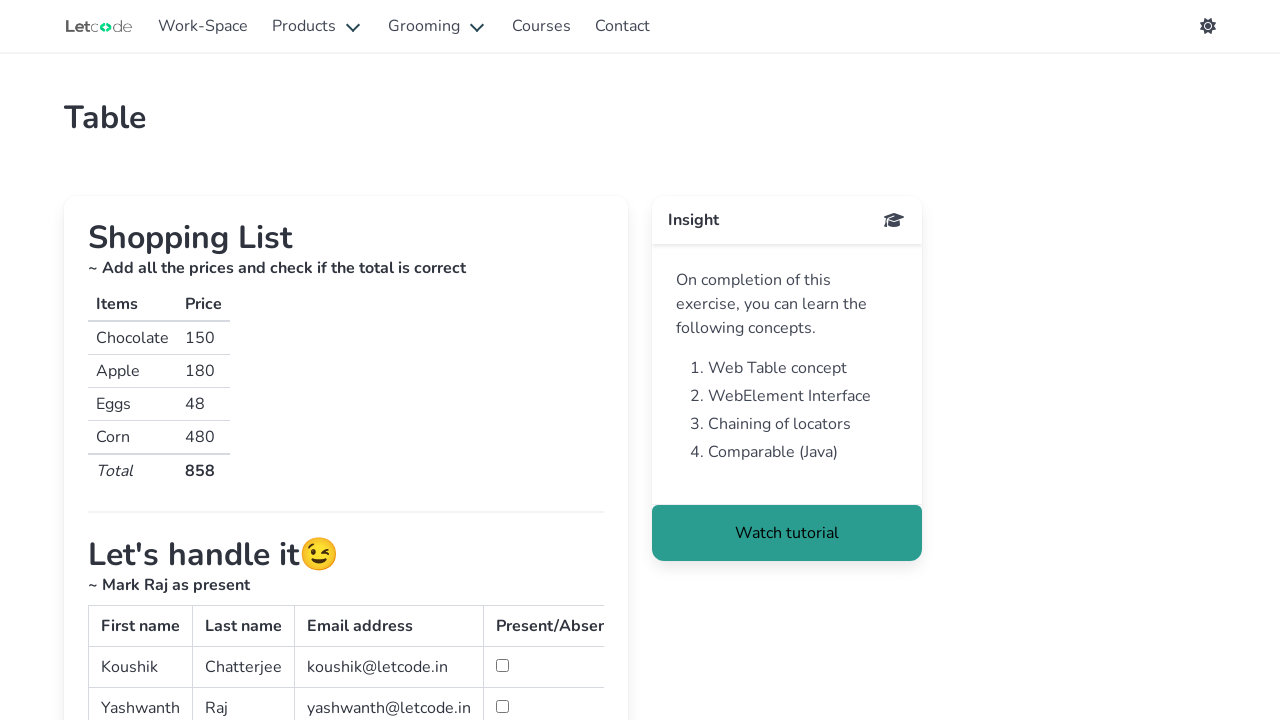

Waited for web table to load
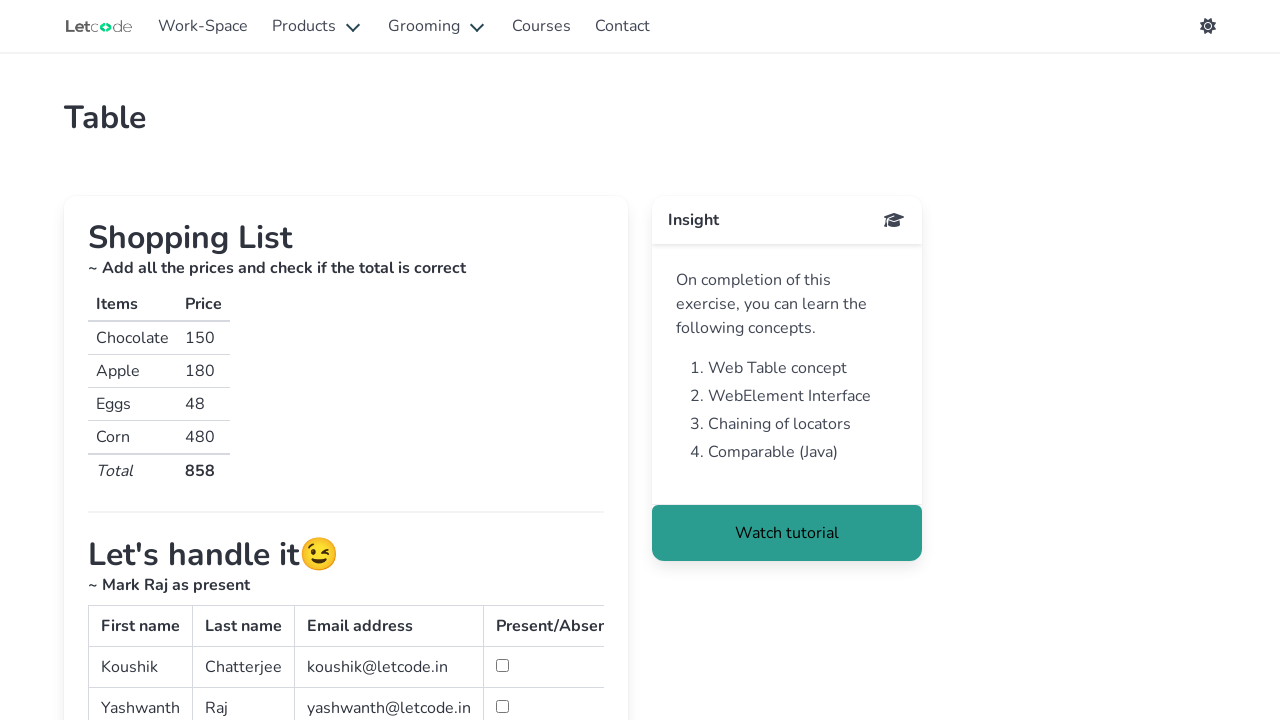

Located web table element
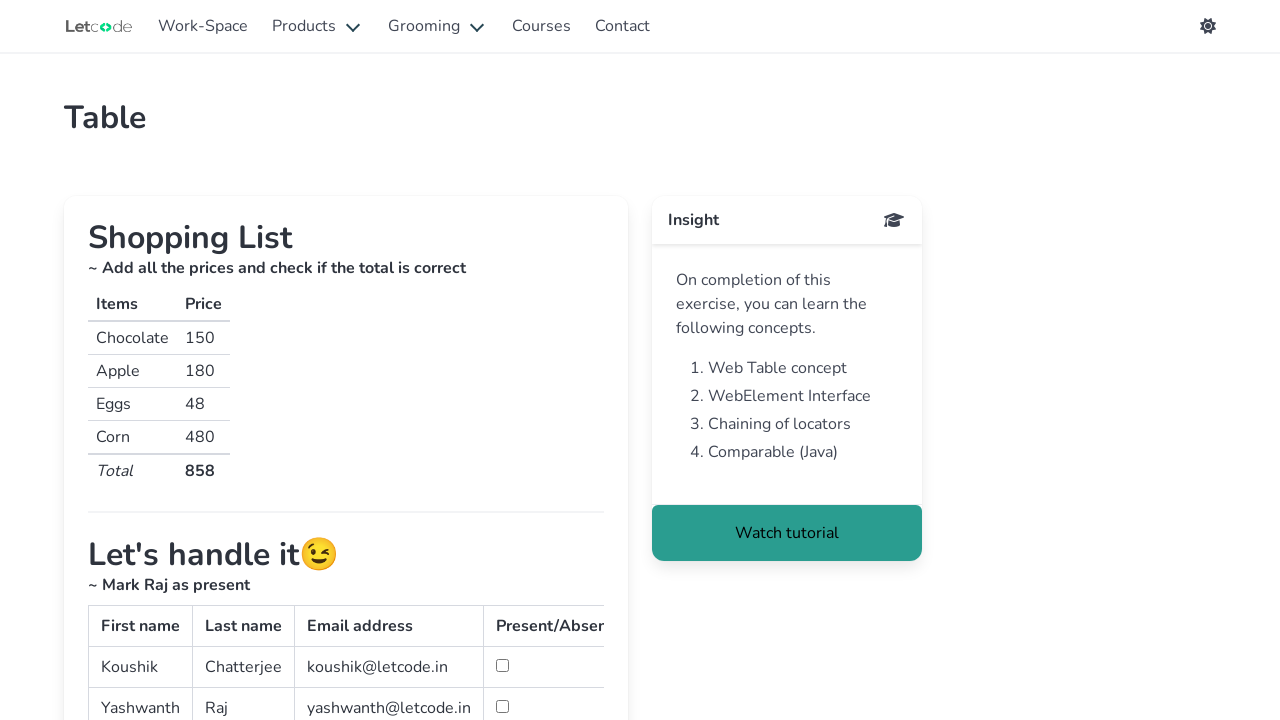

Located all table body rows
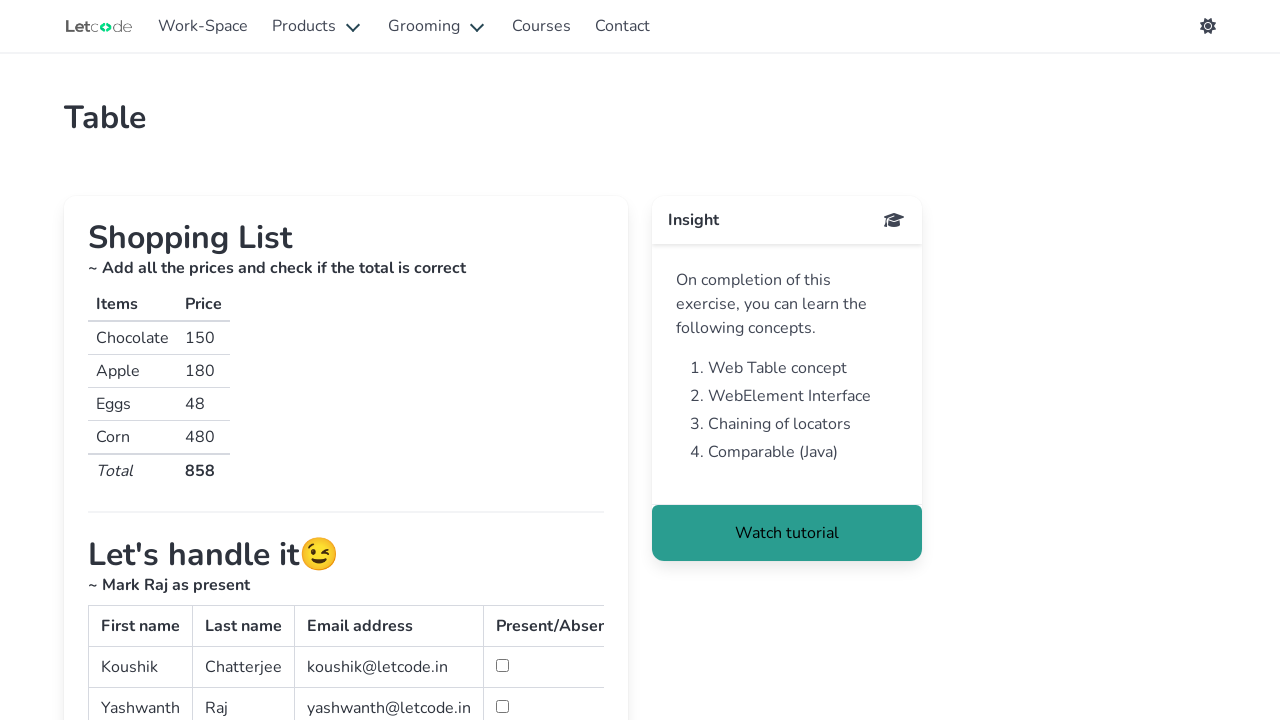

Filtered table row containing 'Raj'
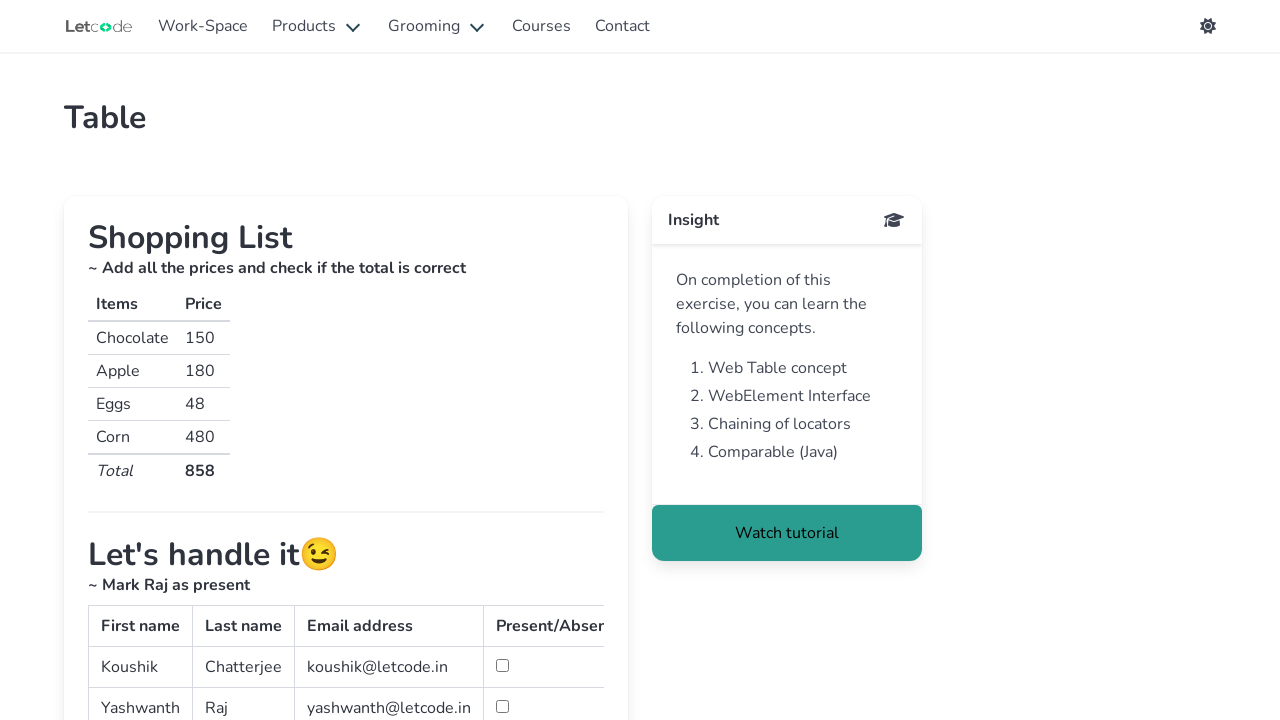

Checked checkbox for Raj row at (502, 706) on #simpletable >> tbody tr >> internal:has-text="Raj"i >> input[type="checkbox"]
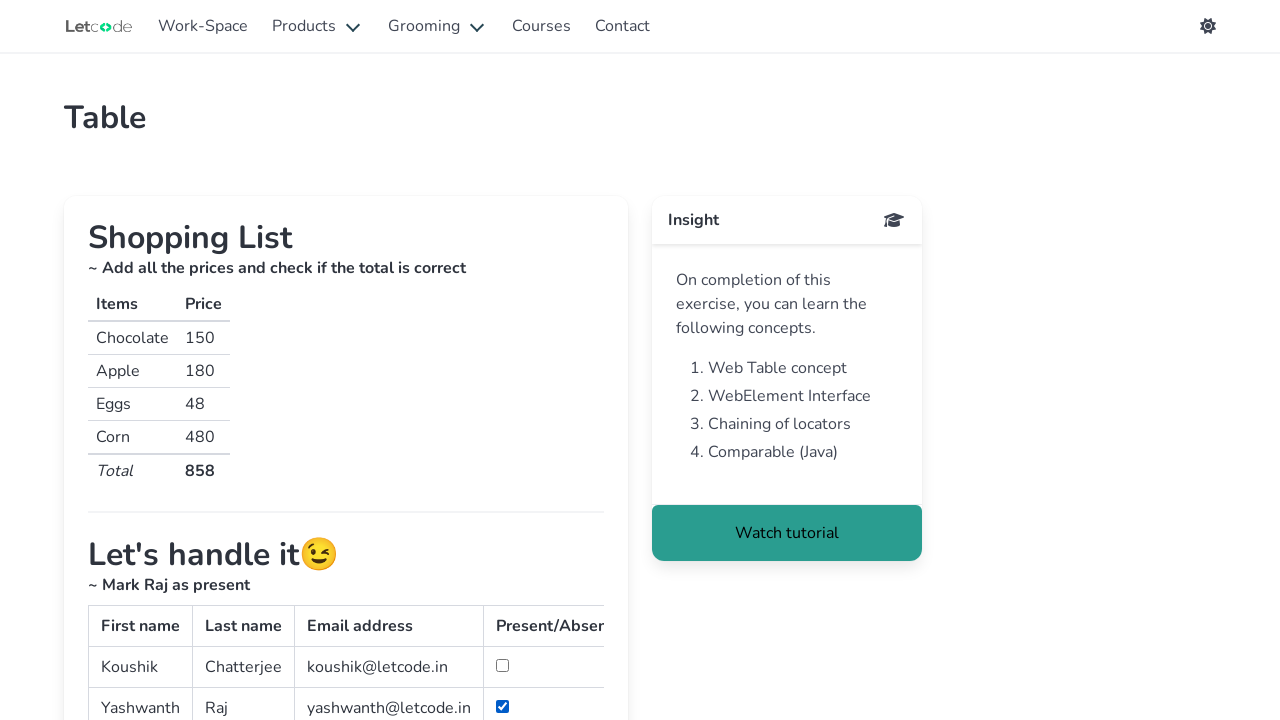

Filtered table row containing 'Man'
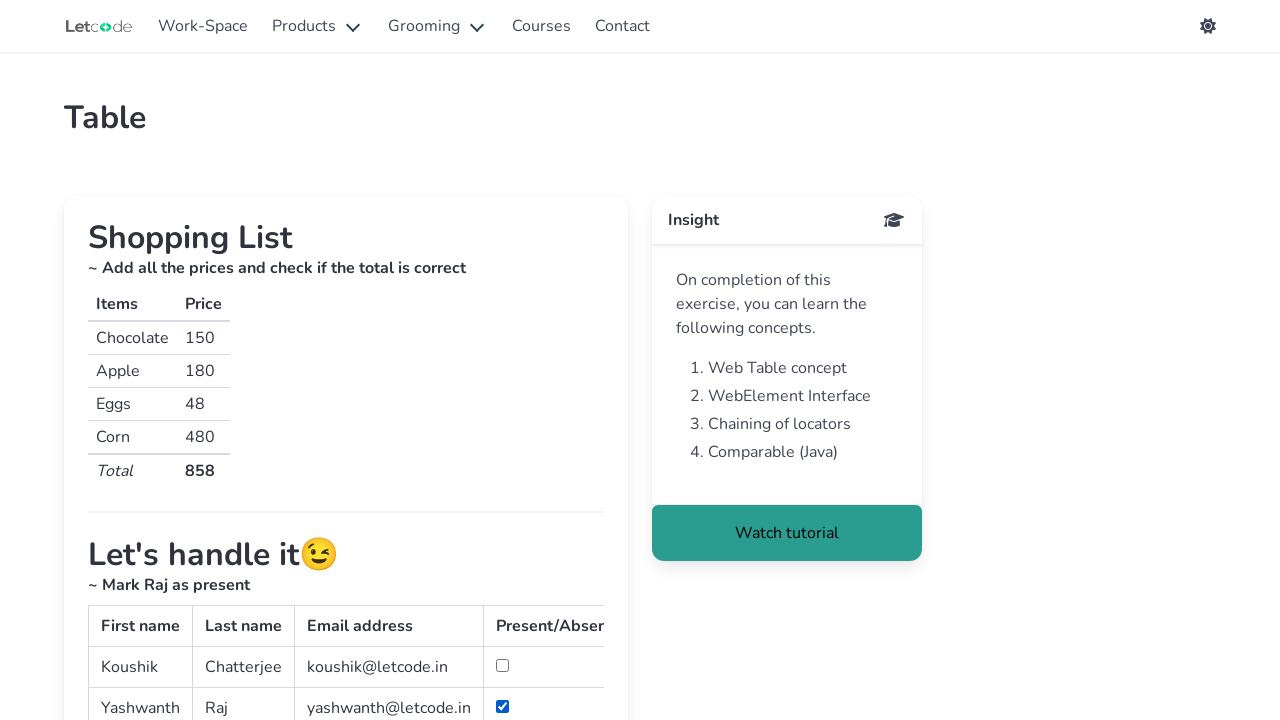

Checked checkbox for Man row at (502, 360) on #simpletable >> tbody tr >> internal:has-text="Man"i >> input[type="checkbox"]
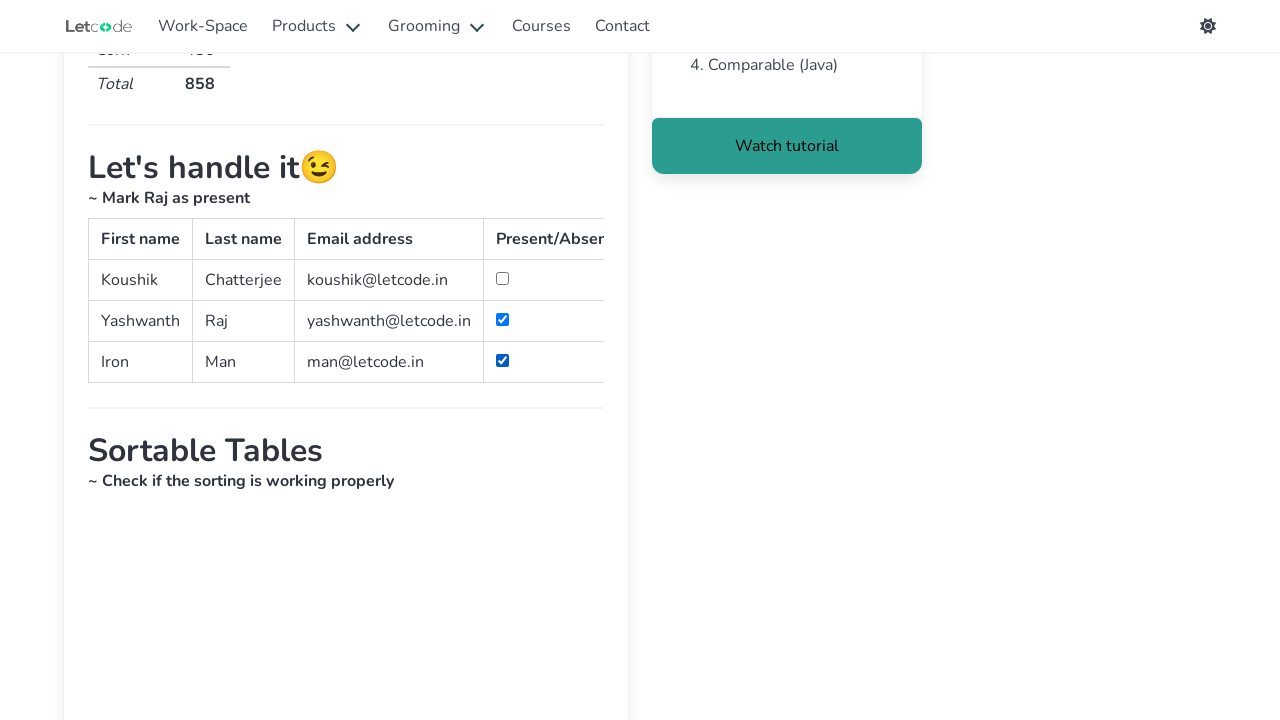

Filtered table row containing 'Chatterjee'
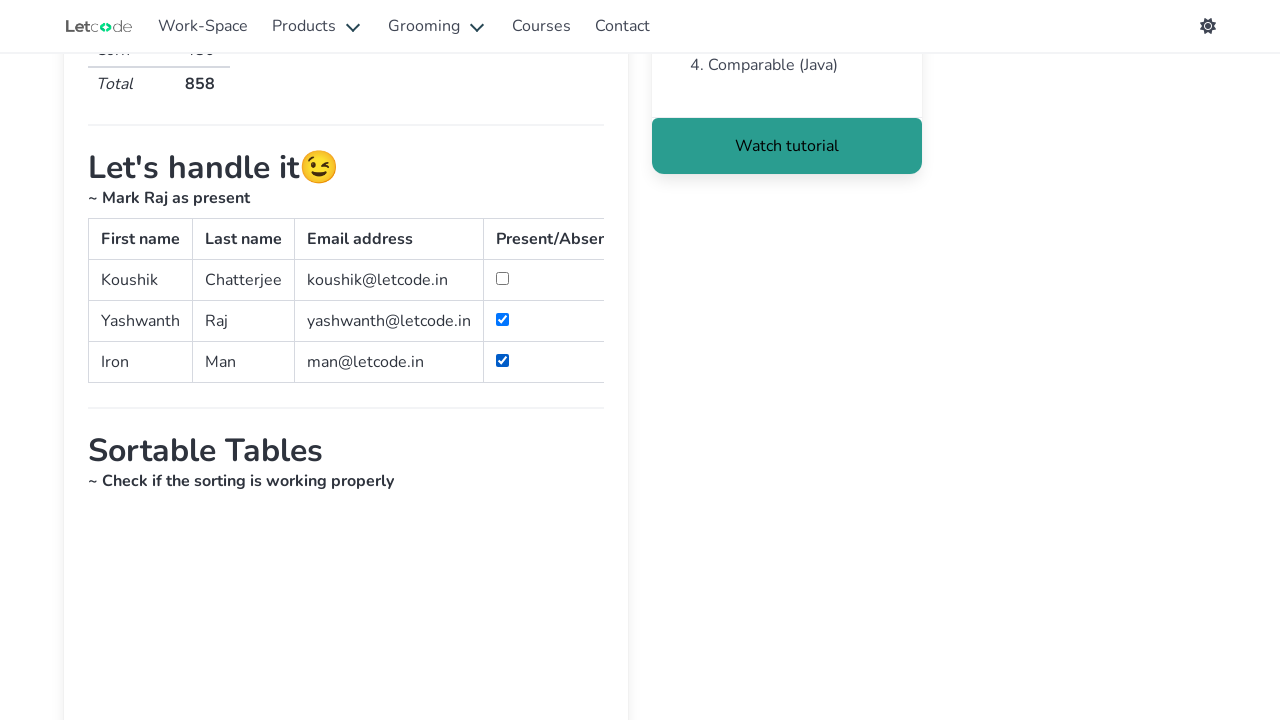

Checked checkbox for Chatterjee row at (502, 278) on #simpletable >> tbody tr >> internal:has-text="Chatterjee"i >> input[type="check
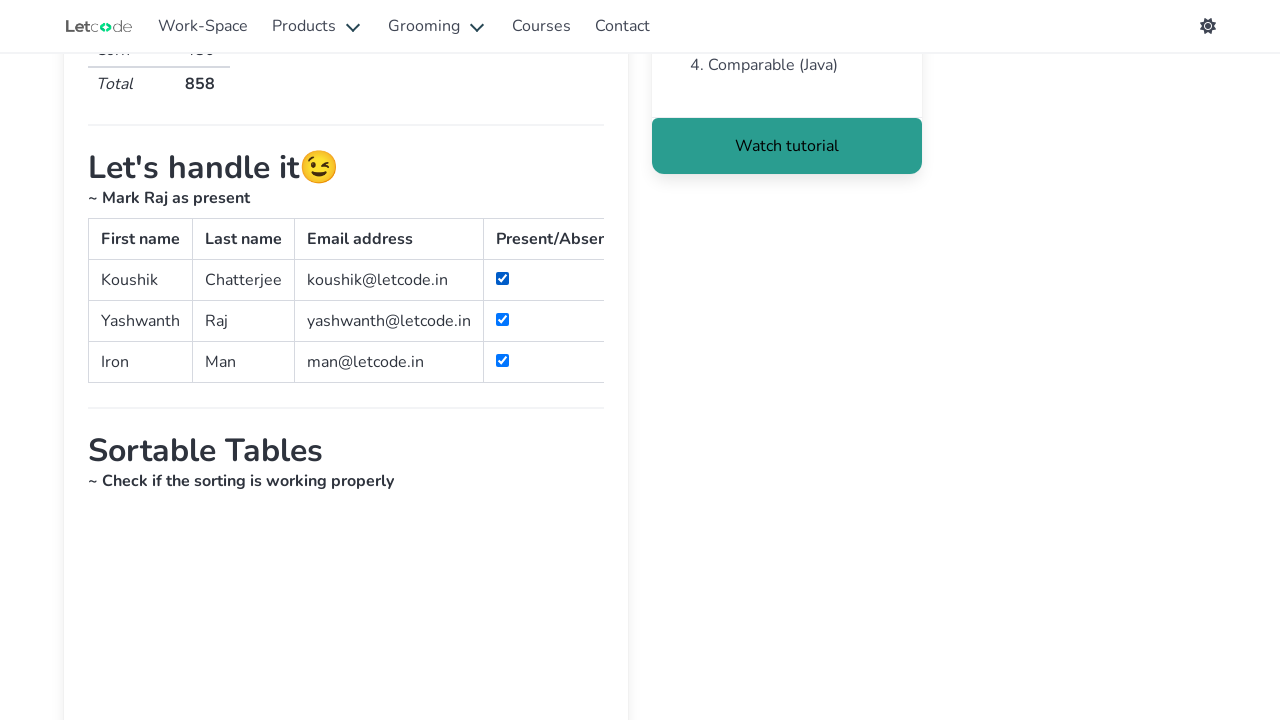

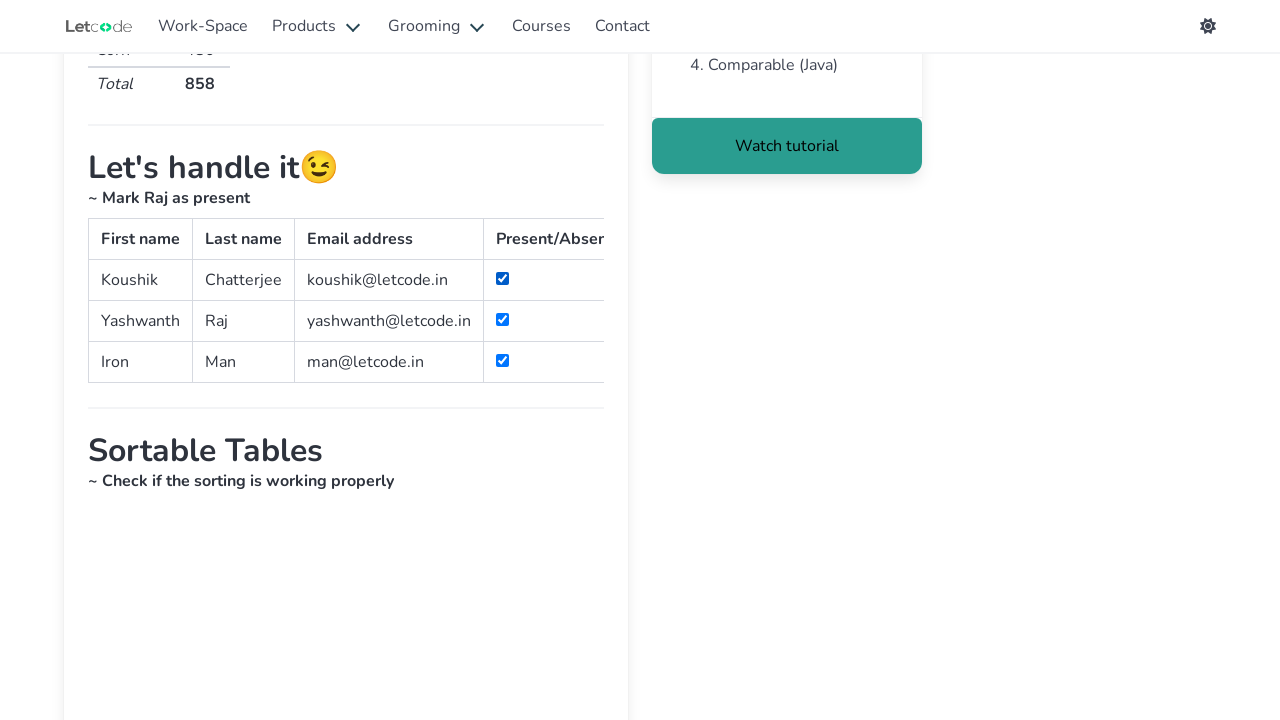